Tests alert dialog functionality by navigating to the alert with textbox section and interacting with a prompt alert by entering text and accepting it

Starting URL: http://demo.automationtesting.in/Alerts.html

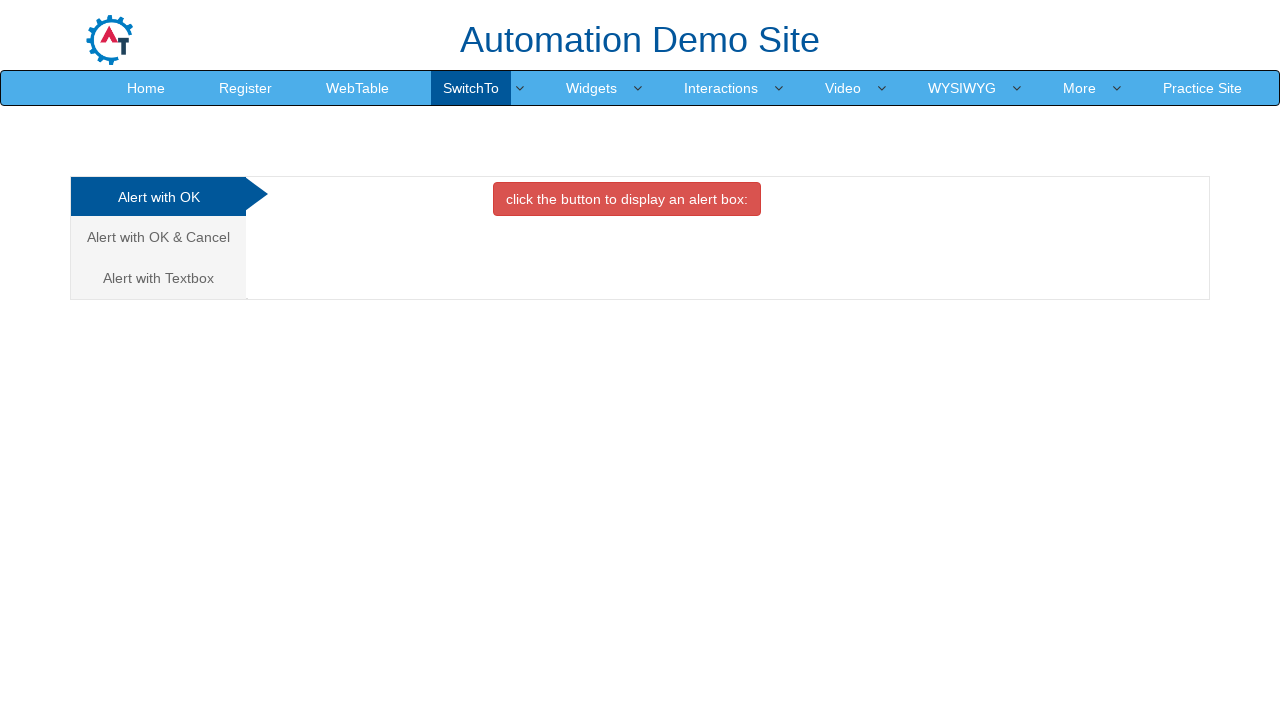

Reloaded the page
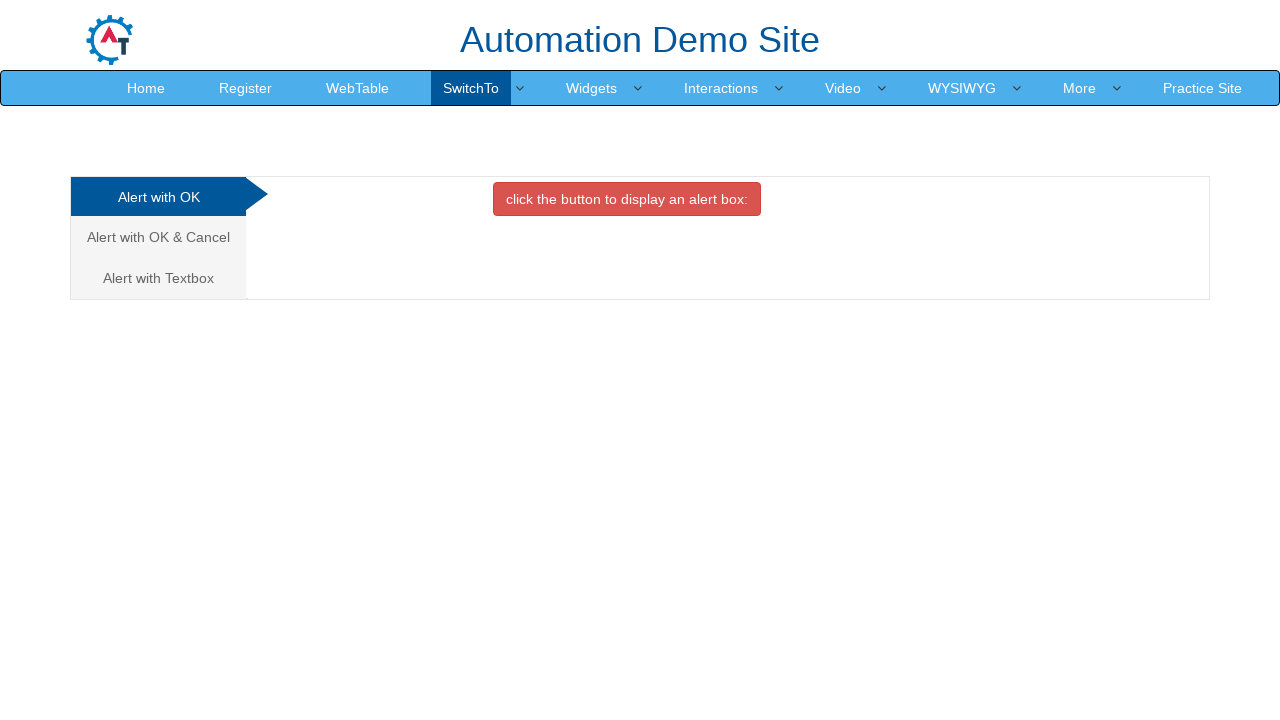

Clicked on 'Alert with Textbox' tab at (158, 278) on xpath=//a[text() = 'Alert with Textbox ']
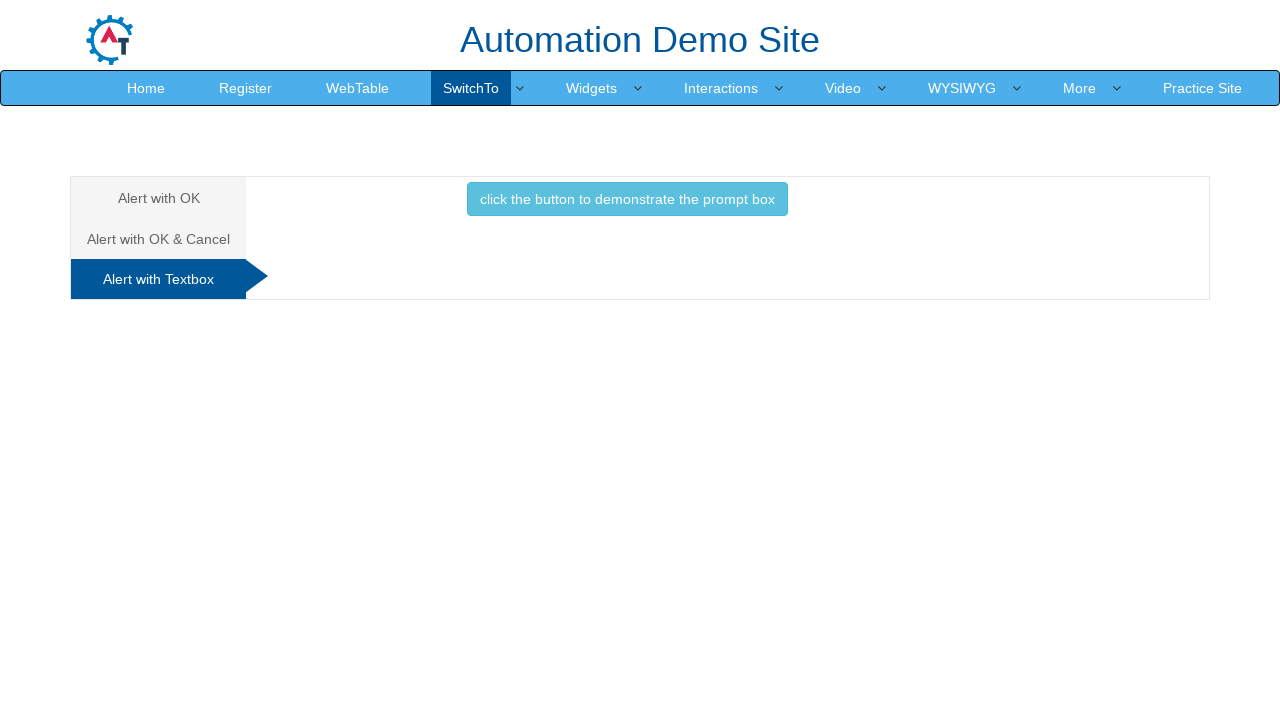

Clicked button to trigger prompt box at (627, 199) on xpath=//button[text() = 'click the button to demonstrate the prompt box ']
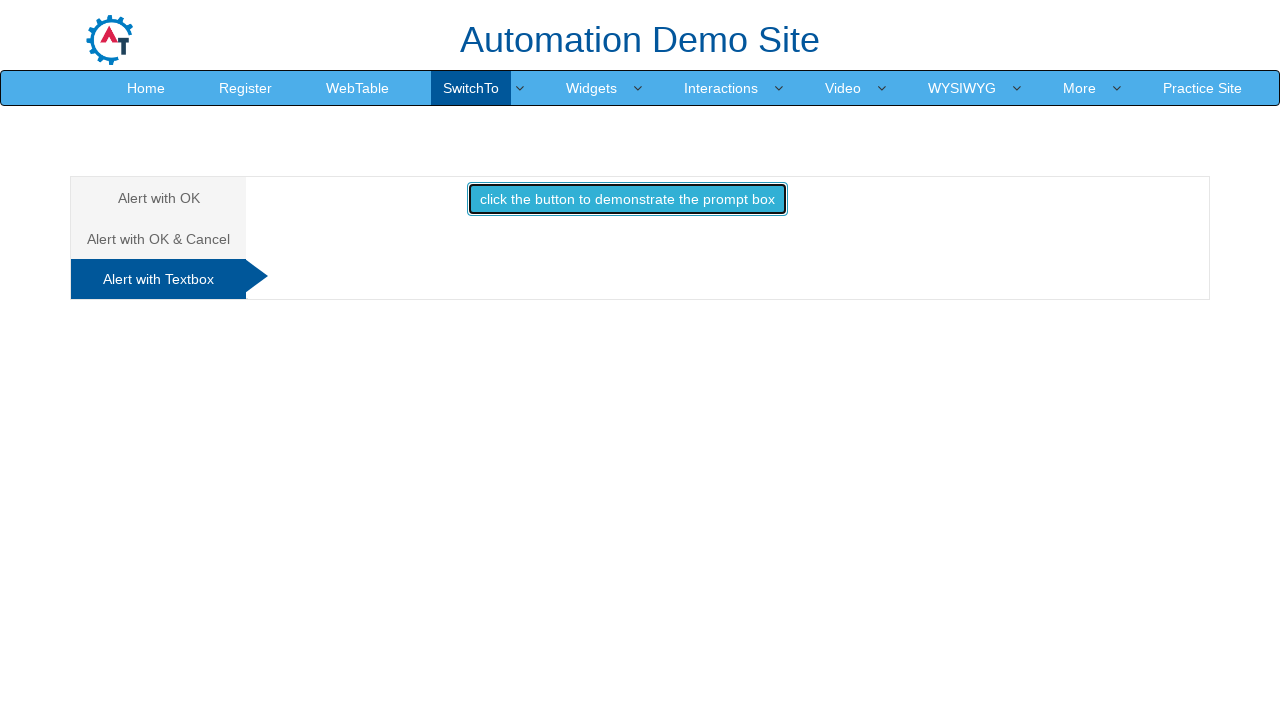

Accepted prompt dialog with text 'jothi'
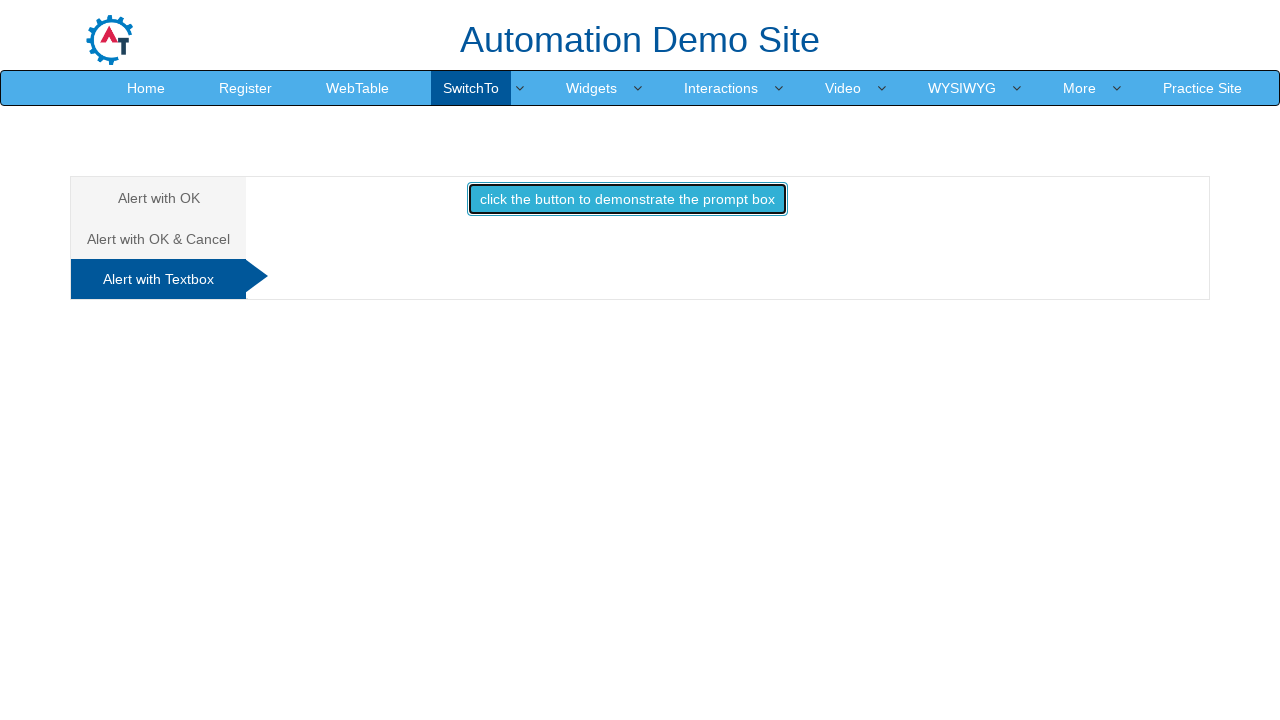

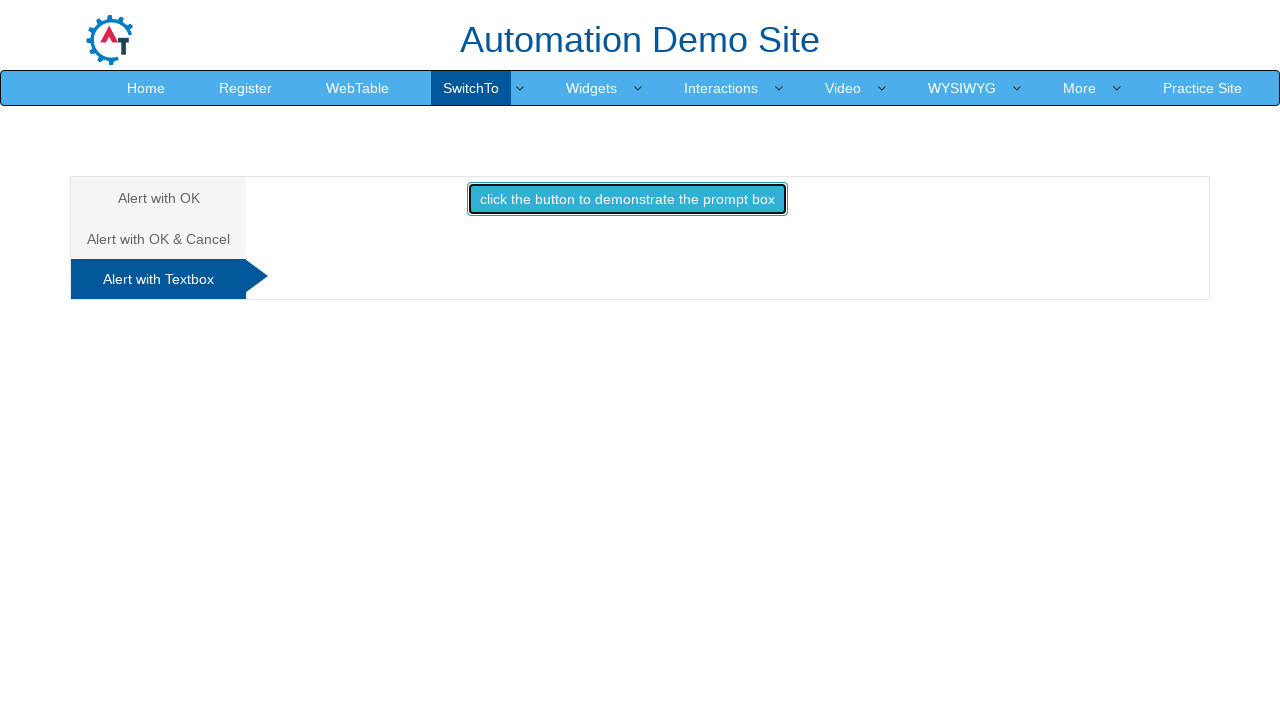